Tests handling of a simple JavaScript alert by clicking a button that triggers an alert and accepting it

Starting URL: https://the-internet.herokuapp.com/javascript_alerts

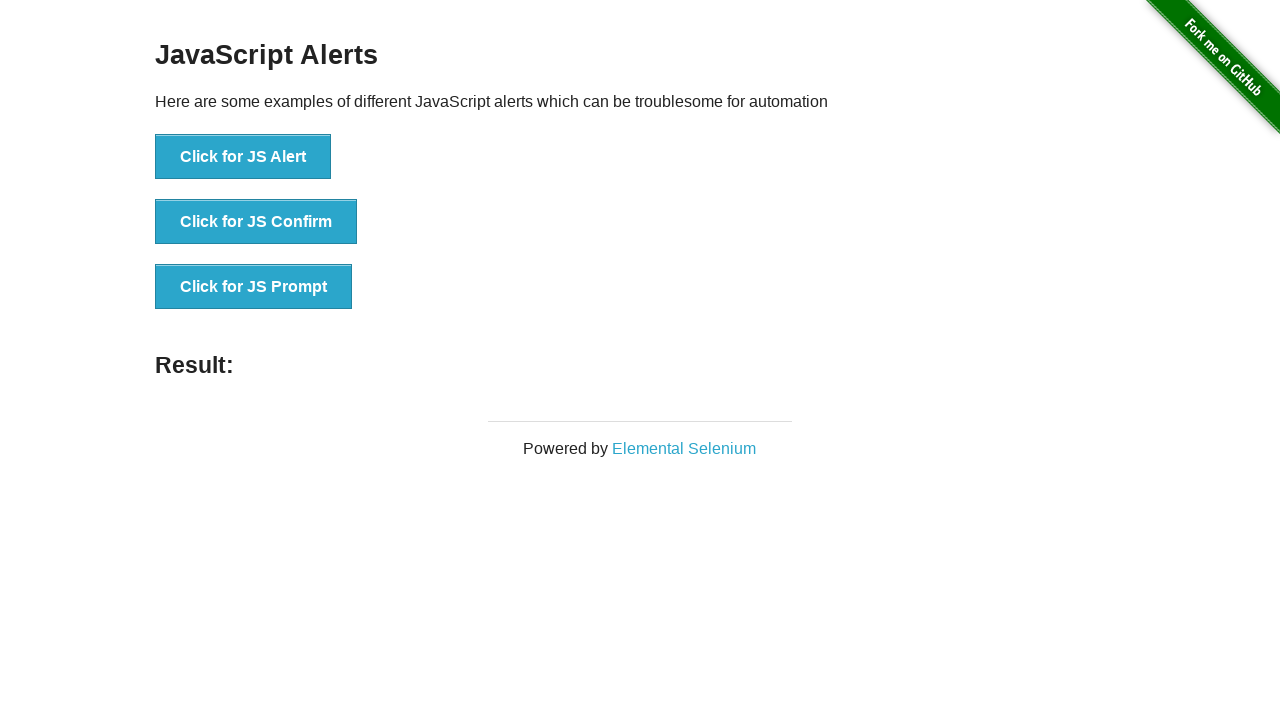

Set up dialog handler to accept alerts
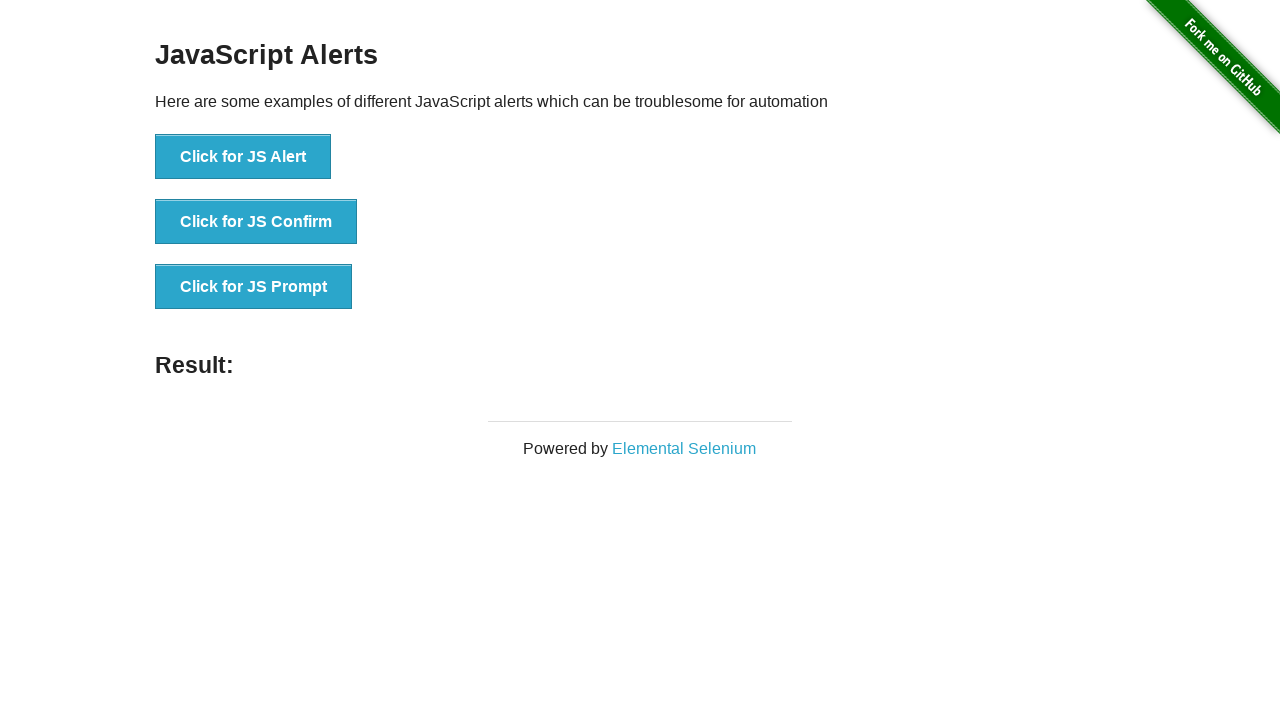

Clicked button to trigger JavaScript alert at (243, 157) on xpath=//button[normalize-space()='Click for JS Alert']
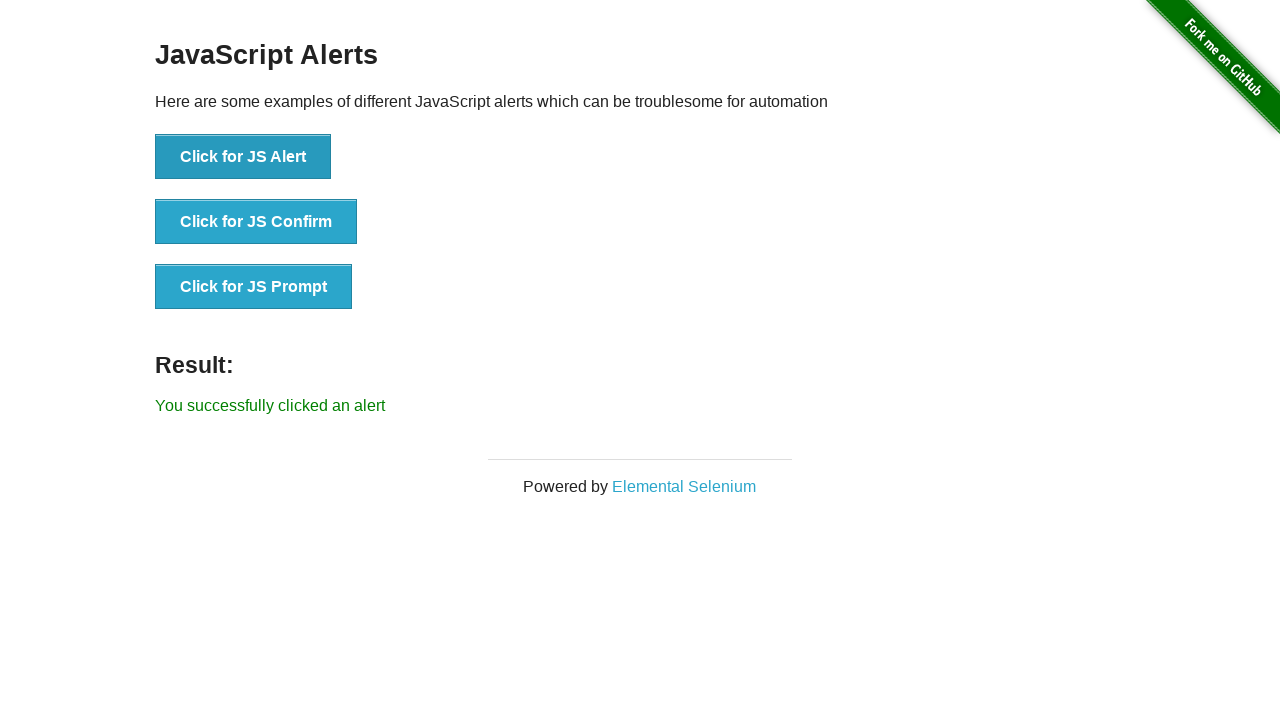

Alert was accepted and result message appeared
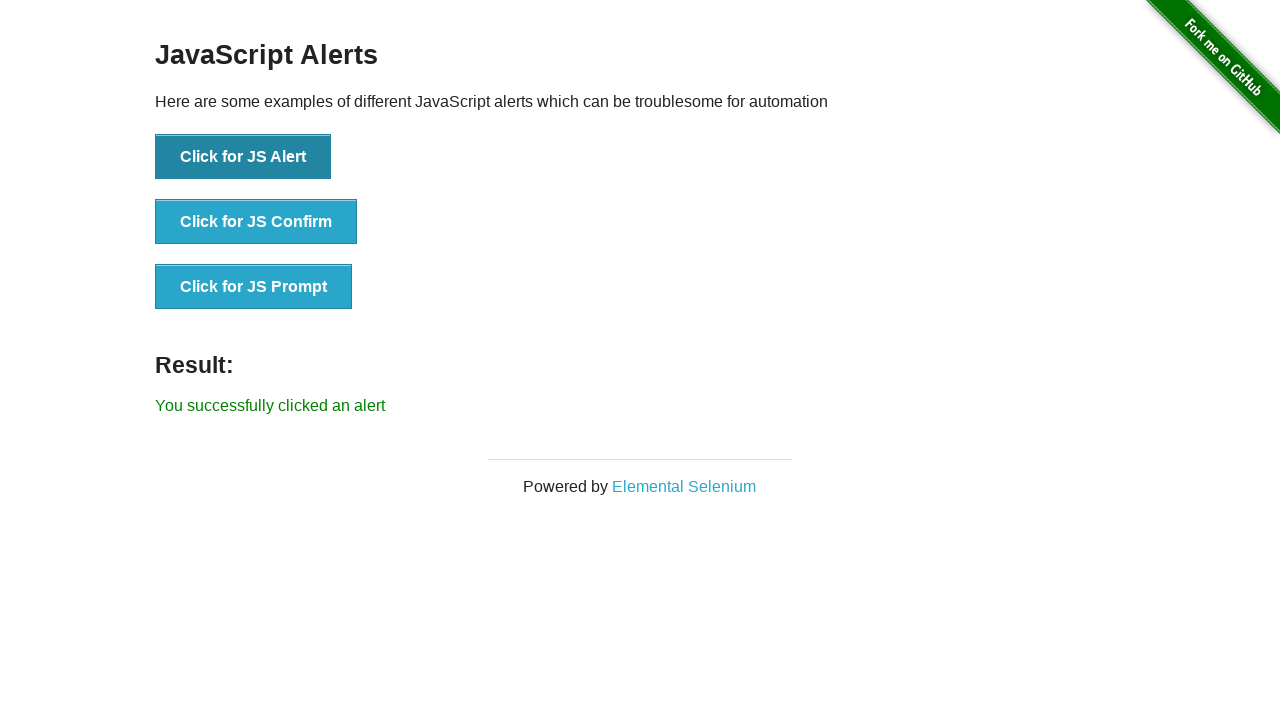

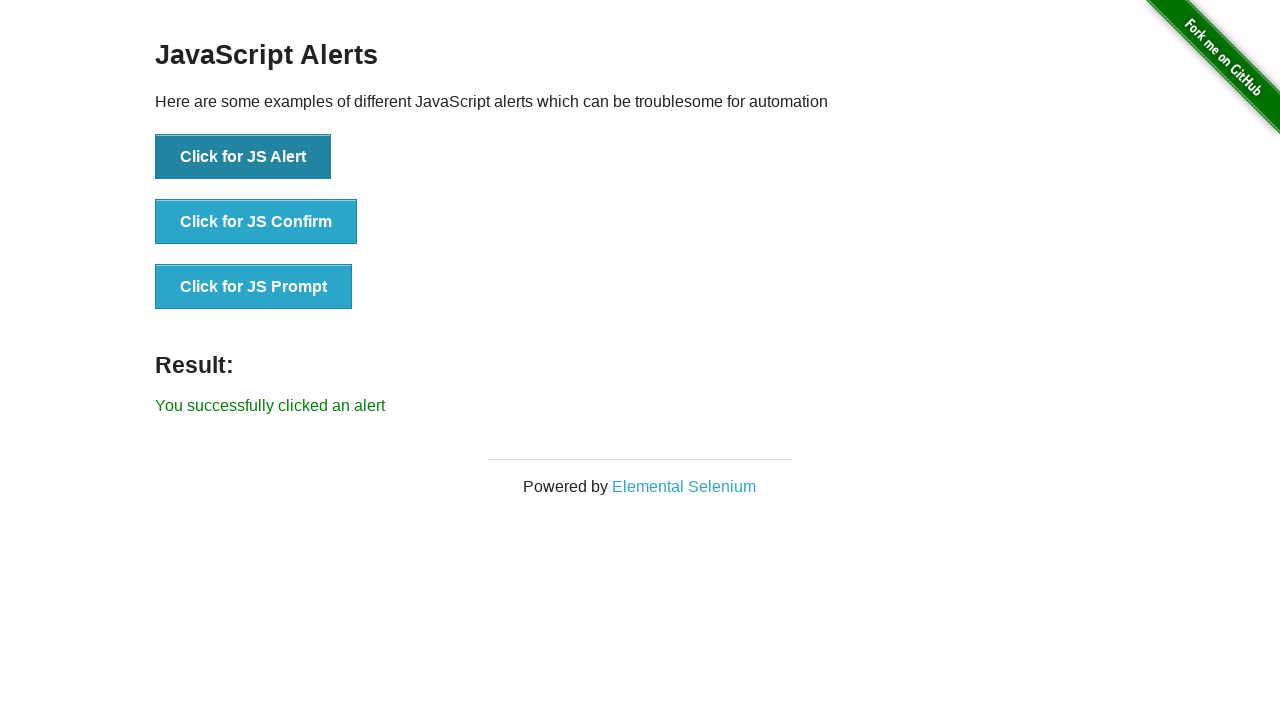